Tests form interactions on an Angular practice page by clicking a checkbox, checking a radio button, and selecting a gender option from a dropdown

Starting URL: https://rahulshettyacademy.com/angularpractice/

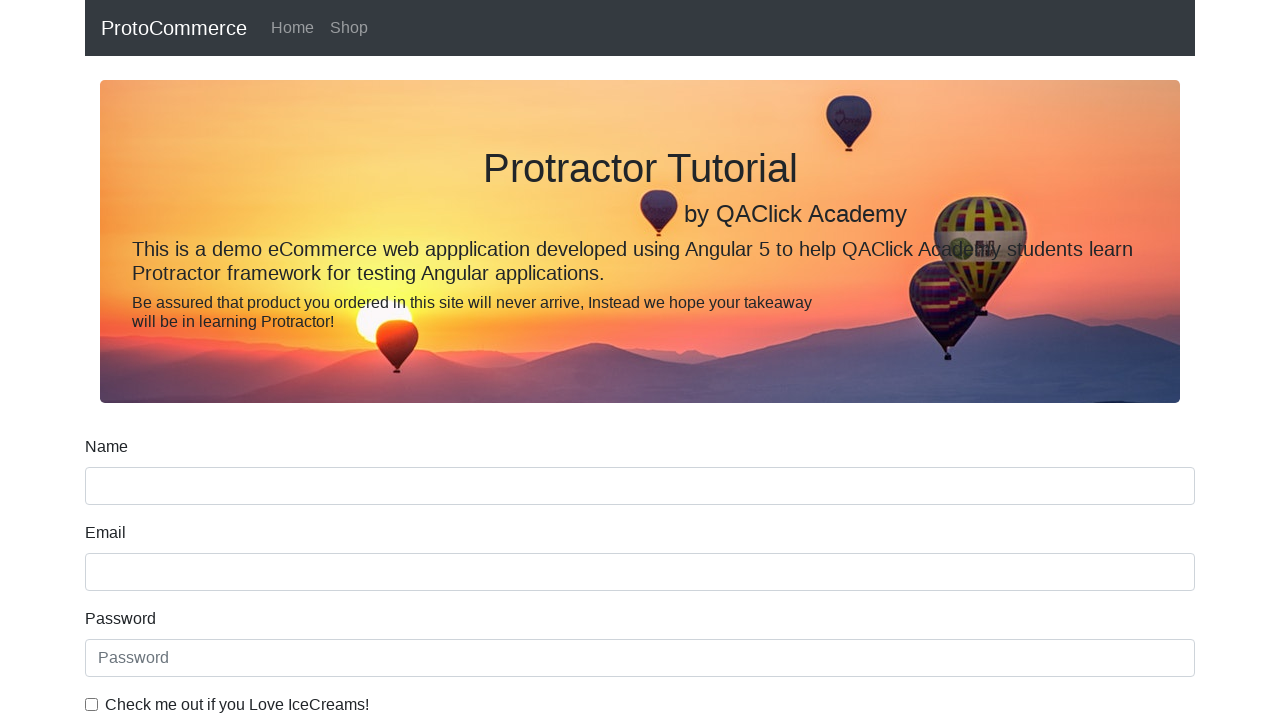

Clicked ice cream checkbox at (92, 704) on internal:label="Check me out if you Love IceCreams!"i
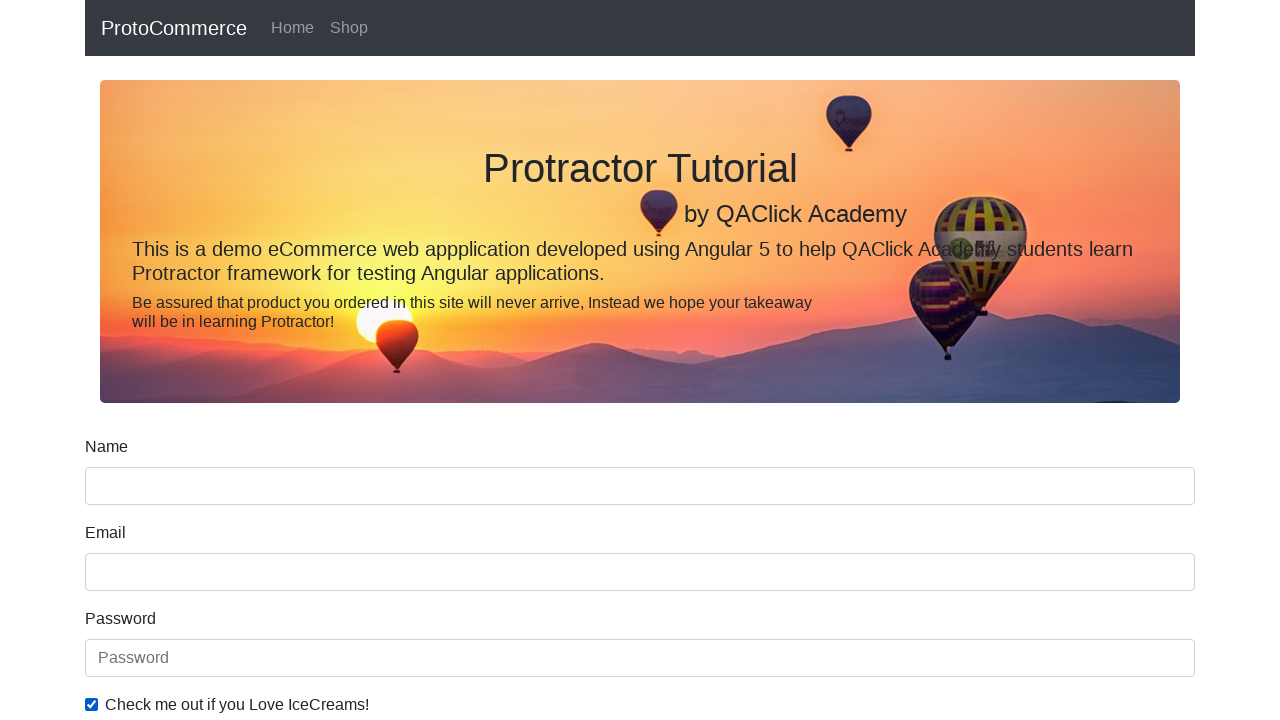

Checked Employed radio button at (326, 360) on internal:label="Employed"i
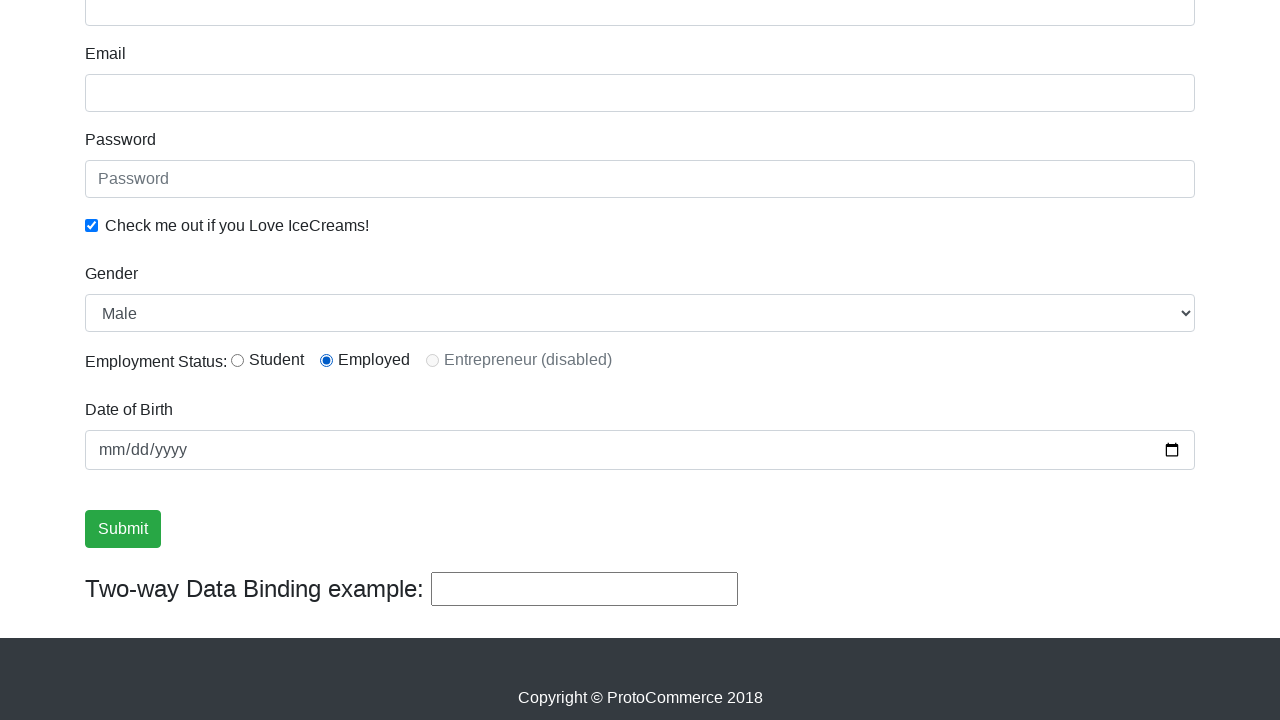

Selected Female from Gender dropdown on internal:label="Gender"i
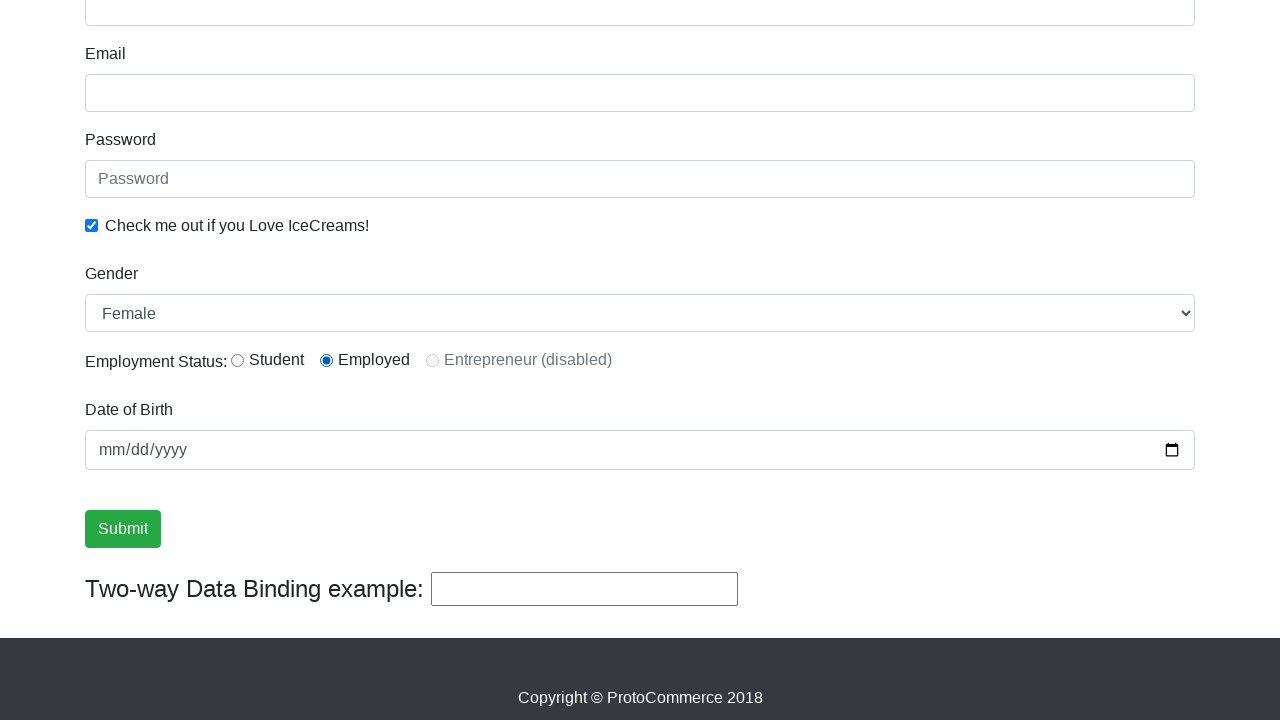

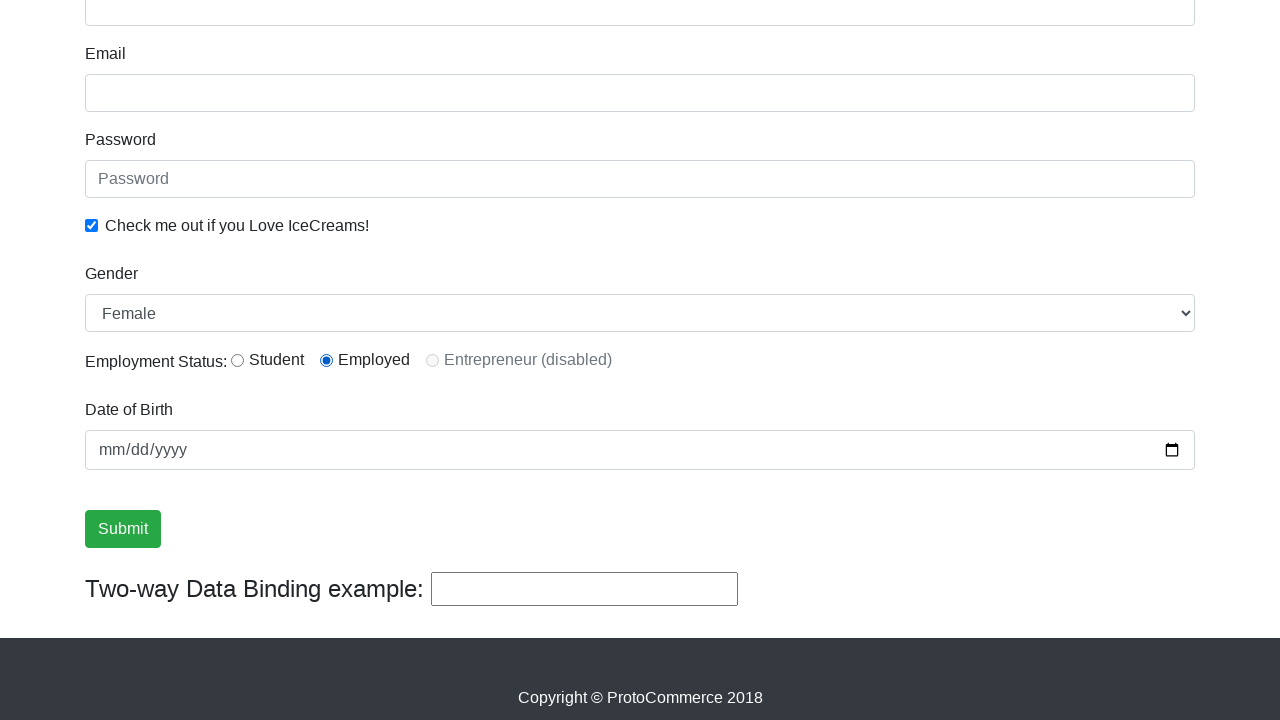